Tests an explicit wait scenario where the script waits for a price element to display '100', then clicks a book button, calculates a mathematical answer based on an input value from the page, enters the result, and submits it.

Starting URL: http://suninjuly.github.io/explicit_wait2.html

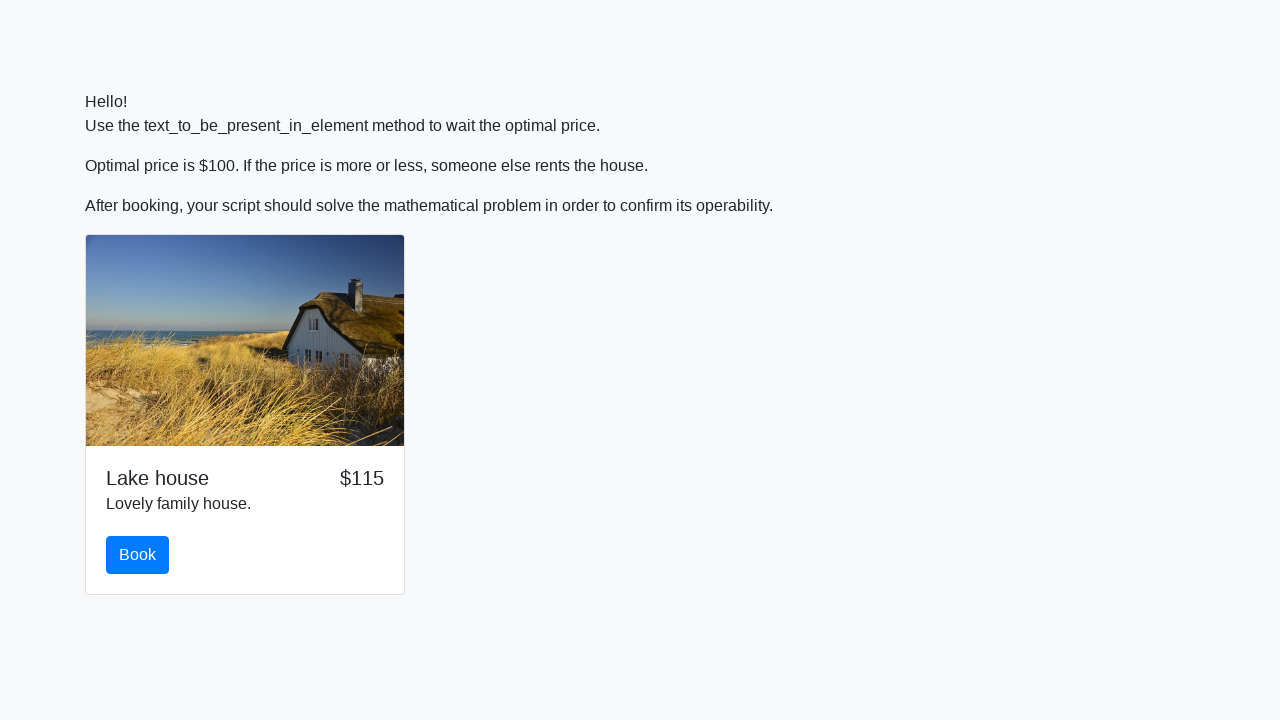

Waited for price element to display '100'
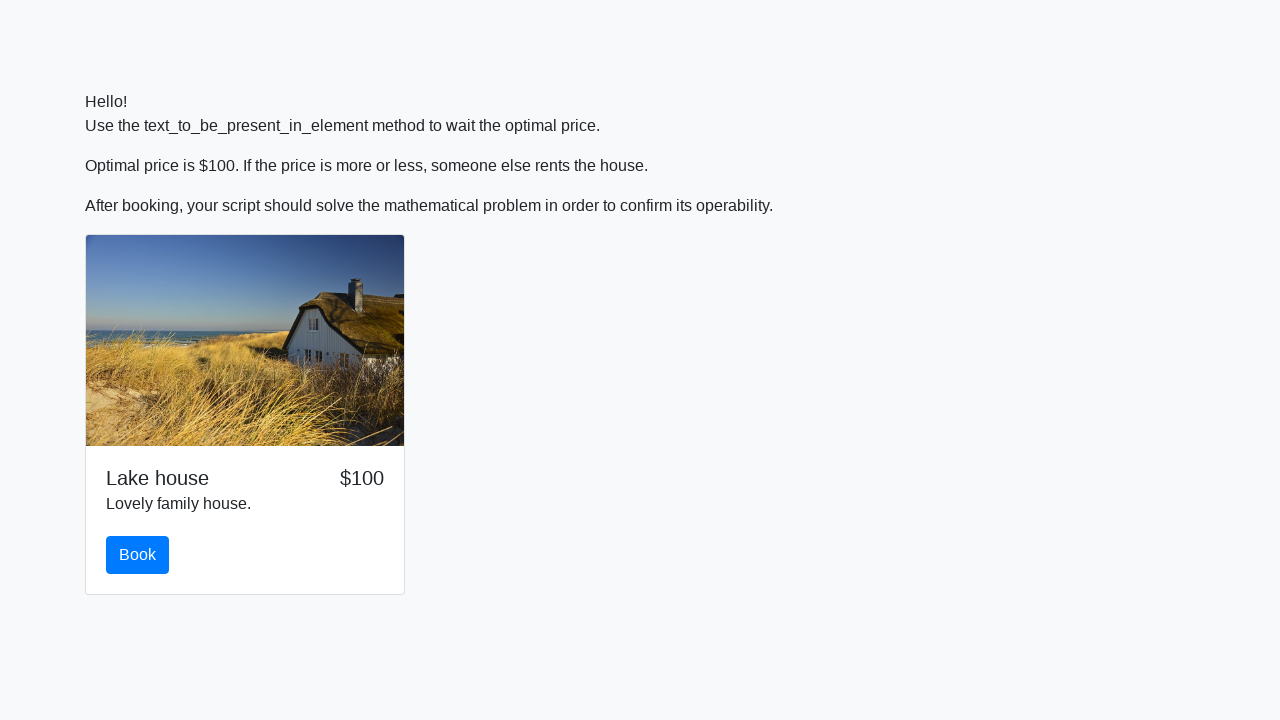

Clicked the book button at (138, 555) on #book
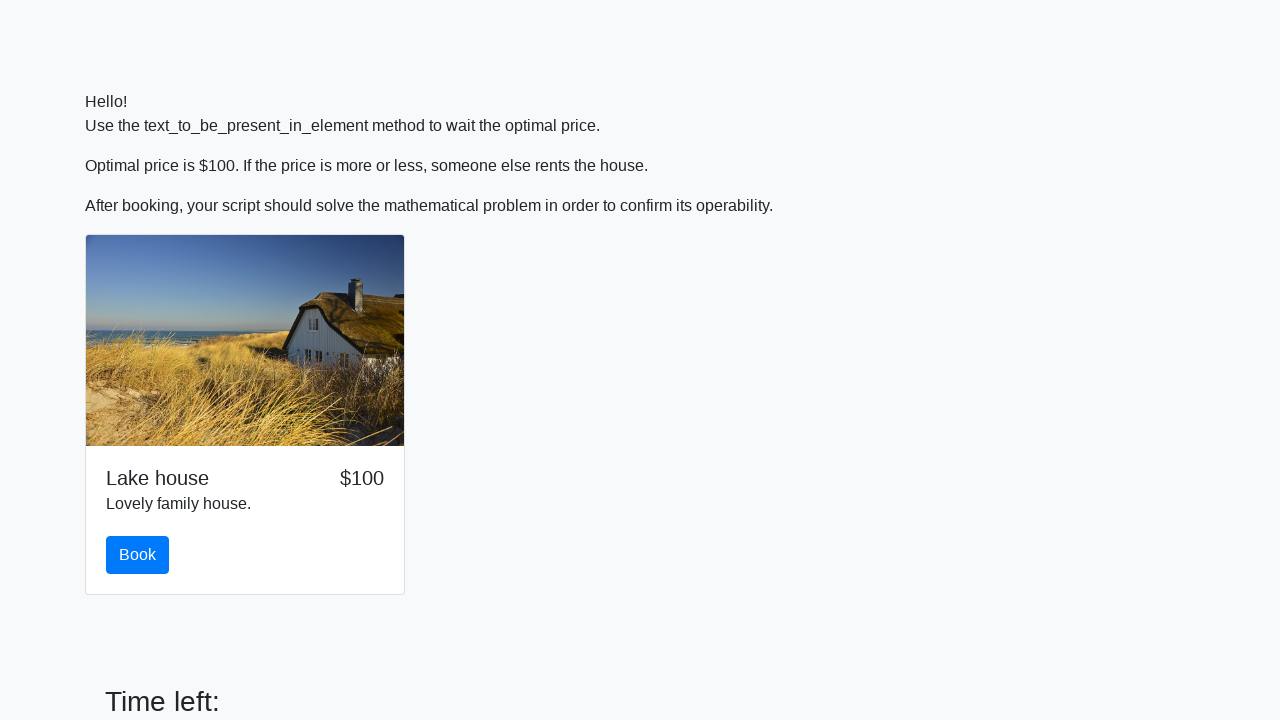

Scrolled to the solve button
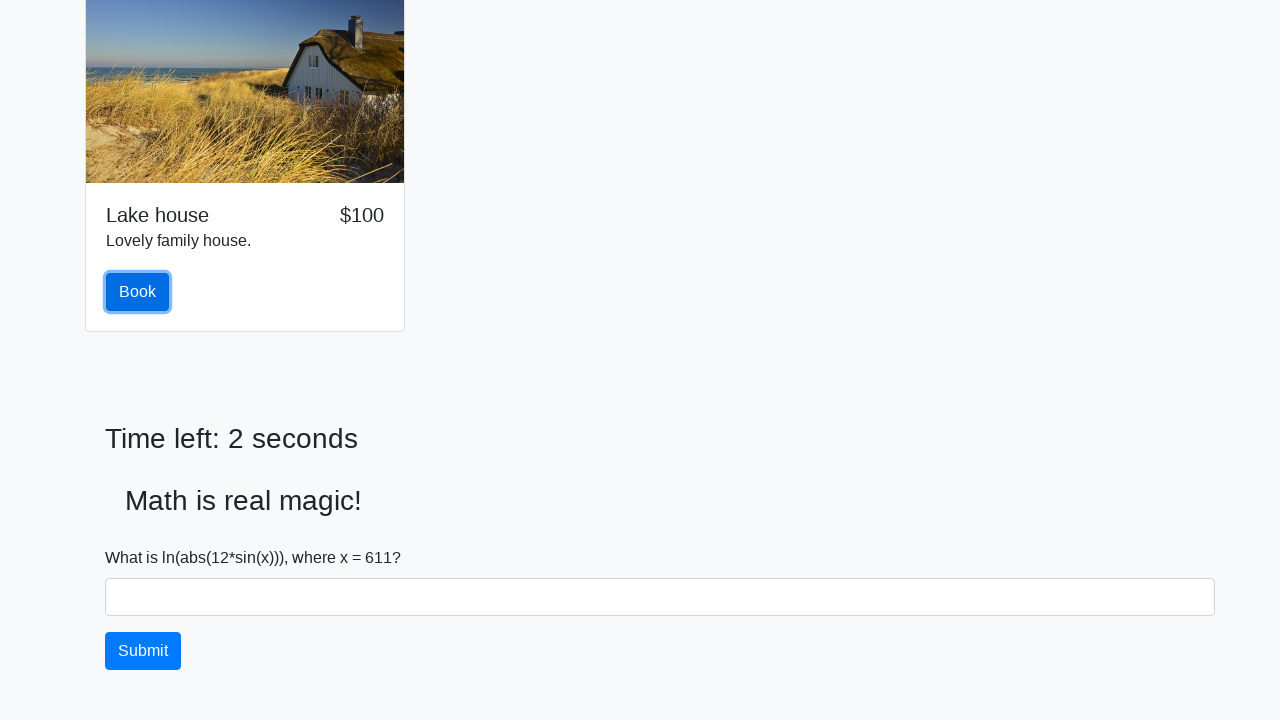

Retrieved input value from page: 611
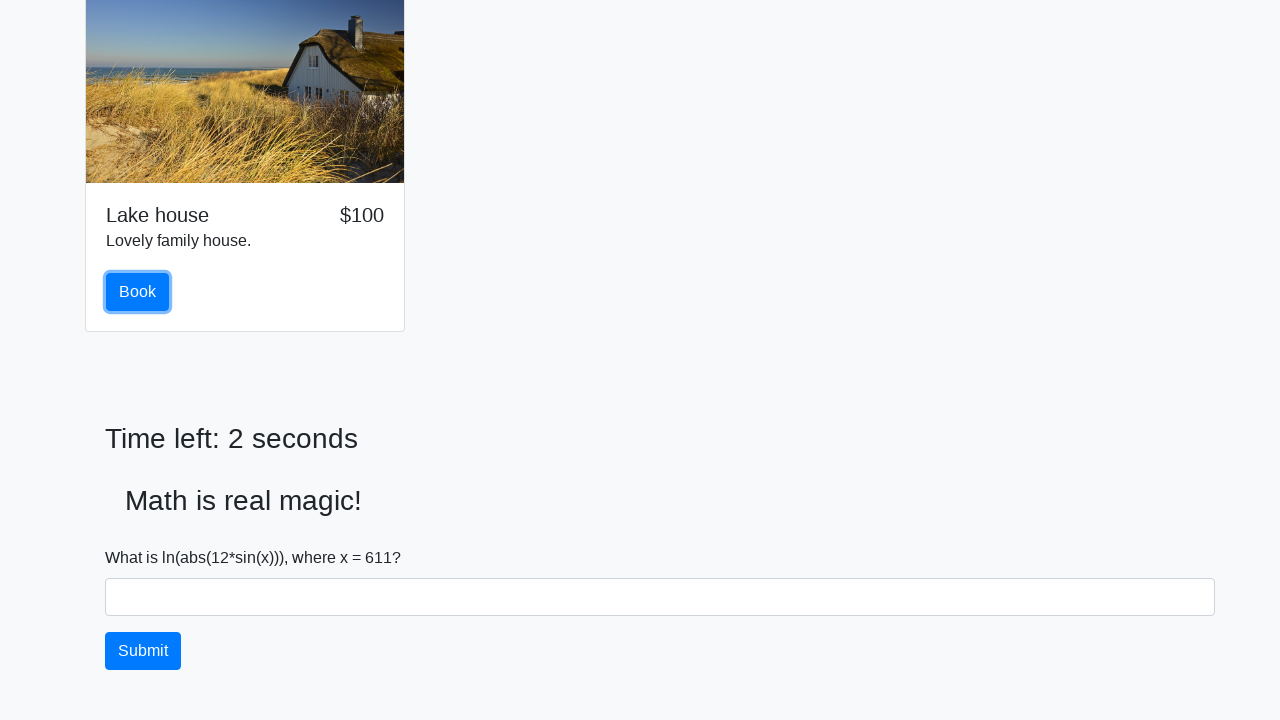

Calculated mathematical answer: 2.484115570086757
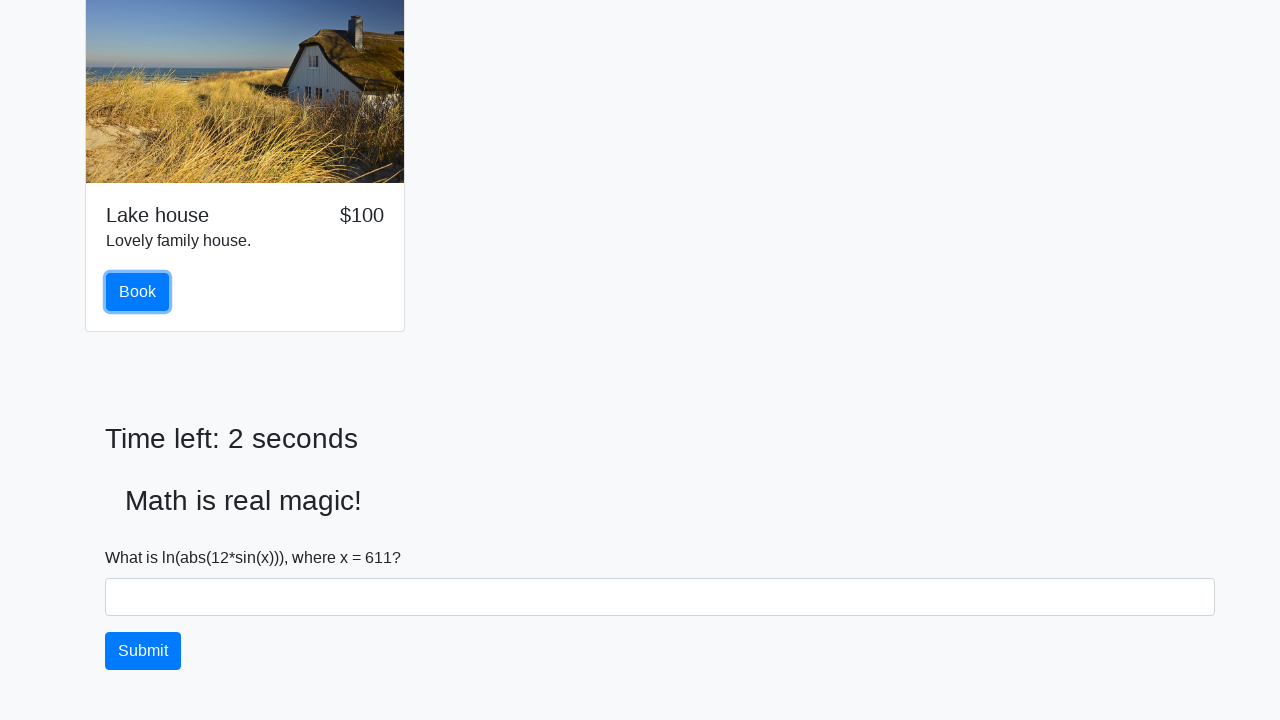

Filled answer field with calculated result: 2.484115570086757 on #answer
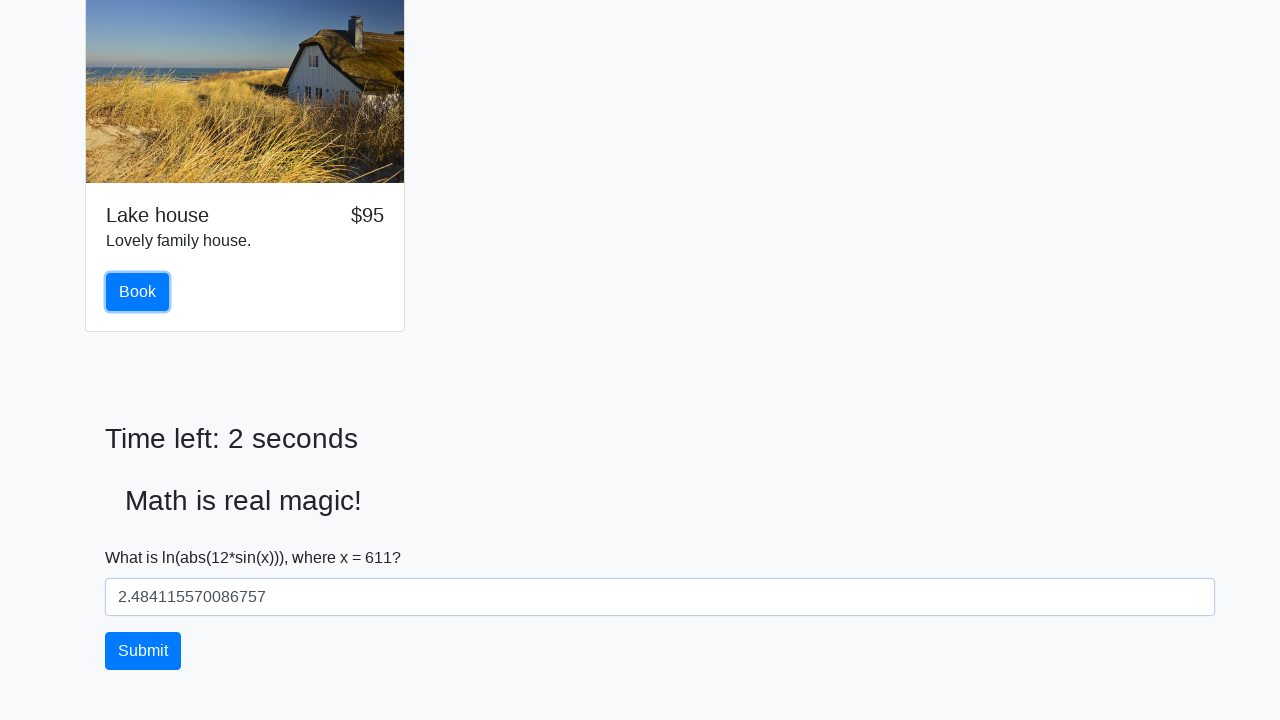

Clicked the solve button to submit the answer at (143, 651) on #solve
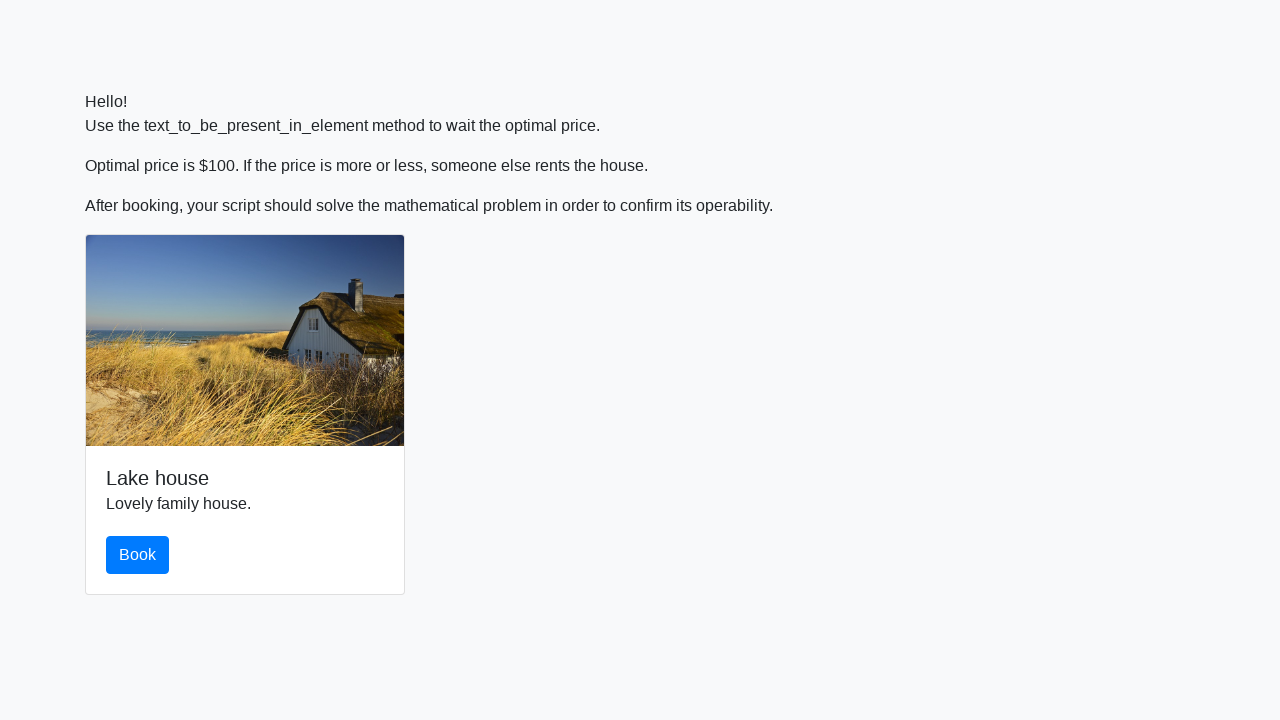

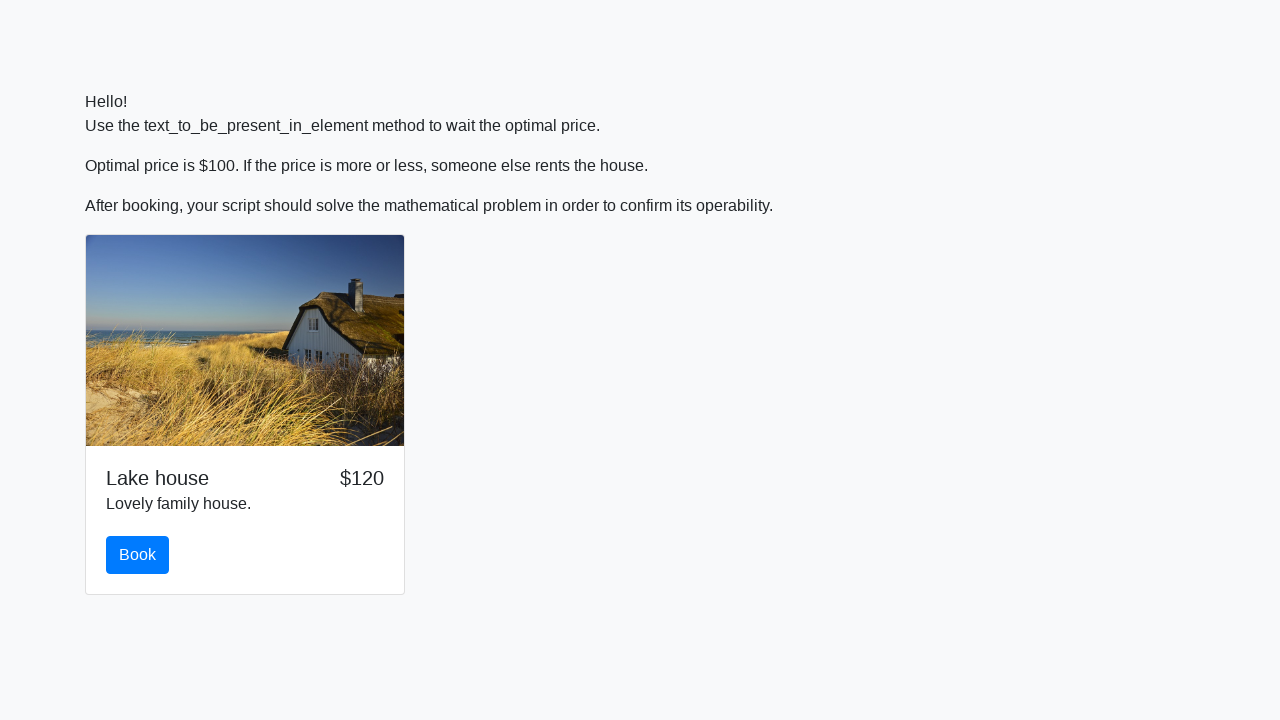